Tests link counting in different sections of a webpage and opens multiple links in the footer's first column to verify they work properly

Starting URL: https://rahulshettyacademy.com/AutomationPractice/

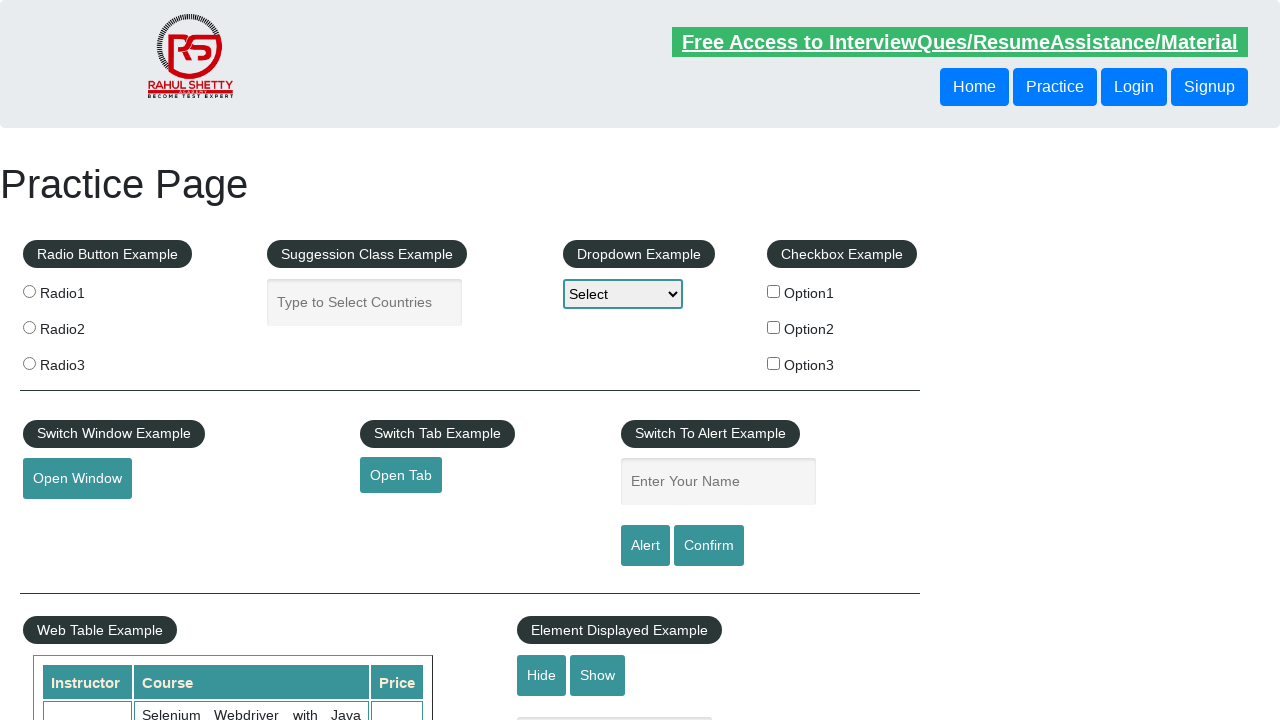

Counted all links on the webpage
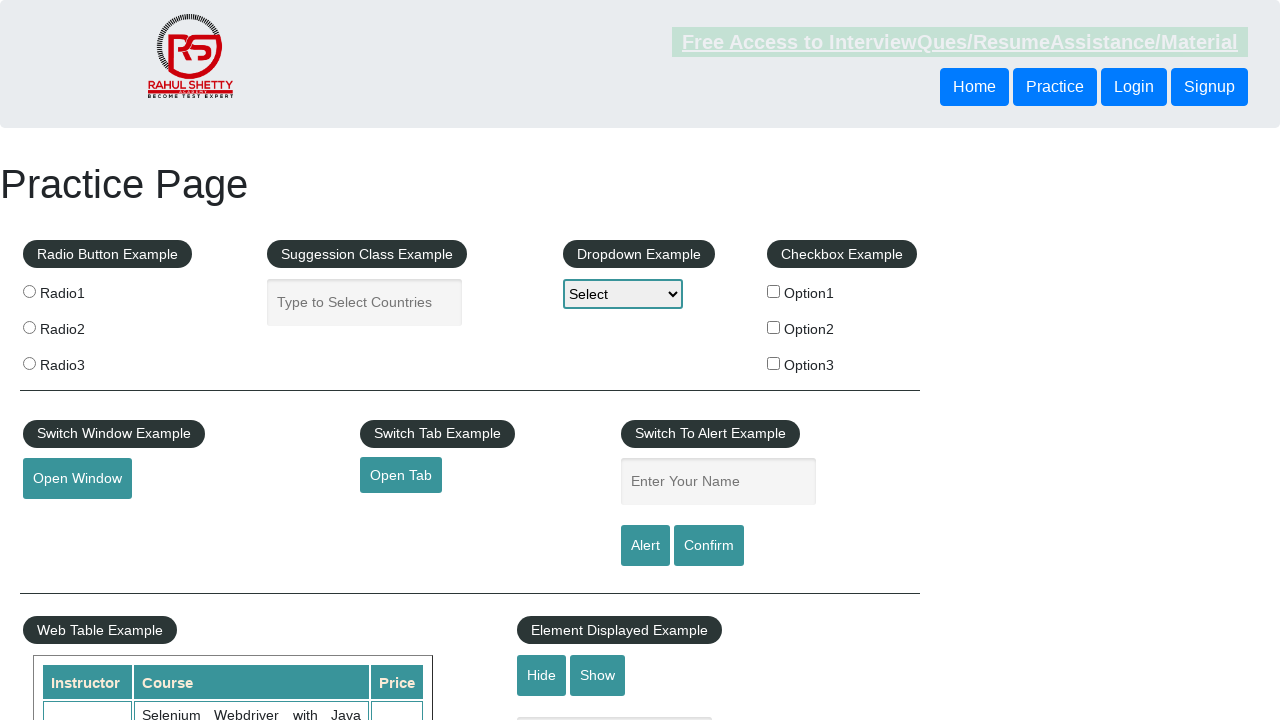

Counted all links in footer section
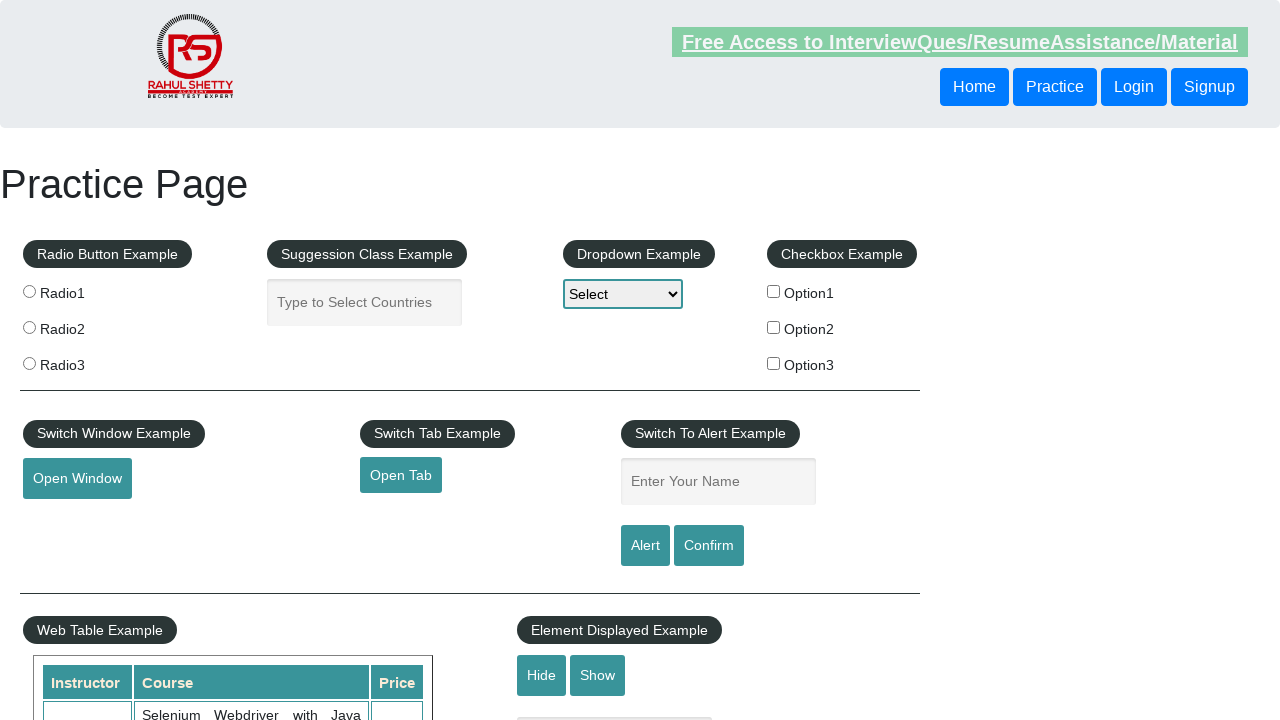

Counted links in first column of footer
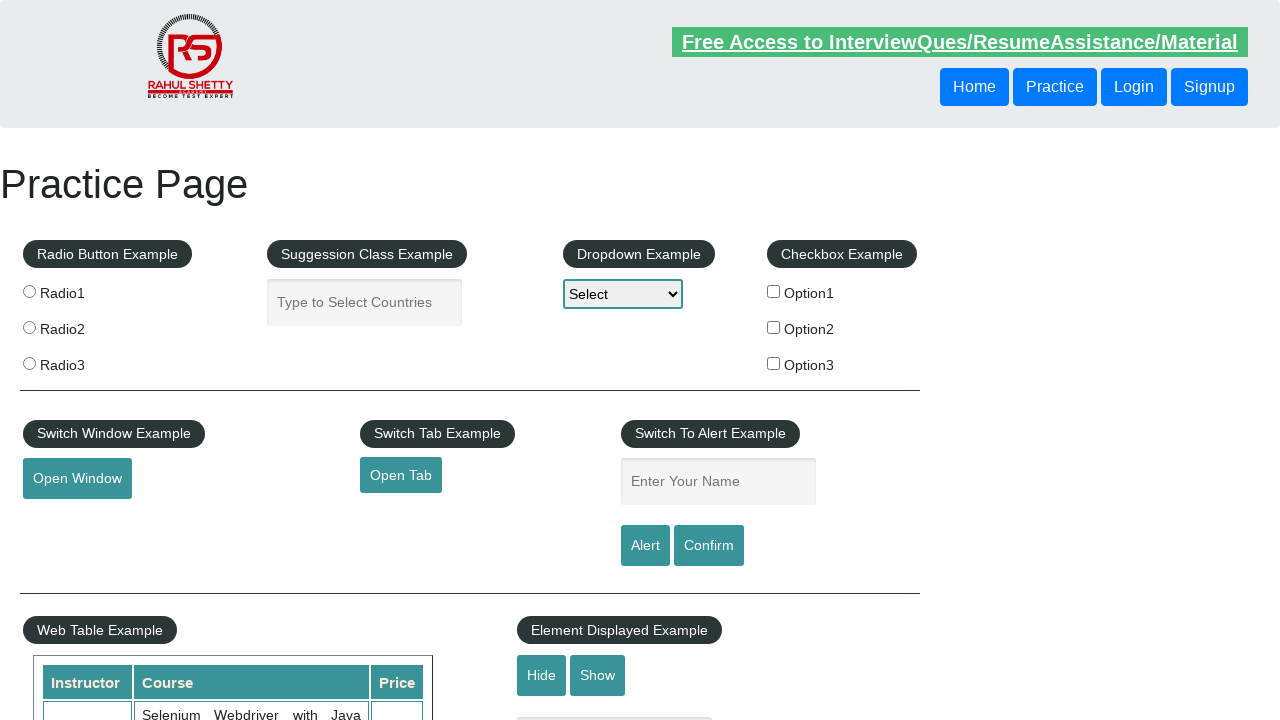

Opened footer link 1 in new tab with Ctrl+Click at (68, 520) on xpath=//div[@id='gf-BIG']//table/tbody/tr/td[1]/ul//a >> nth=1
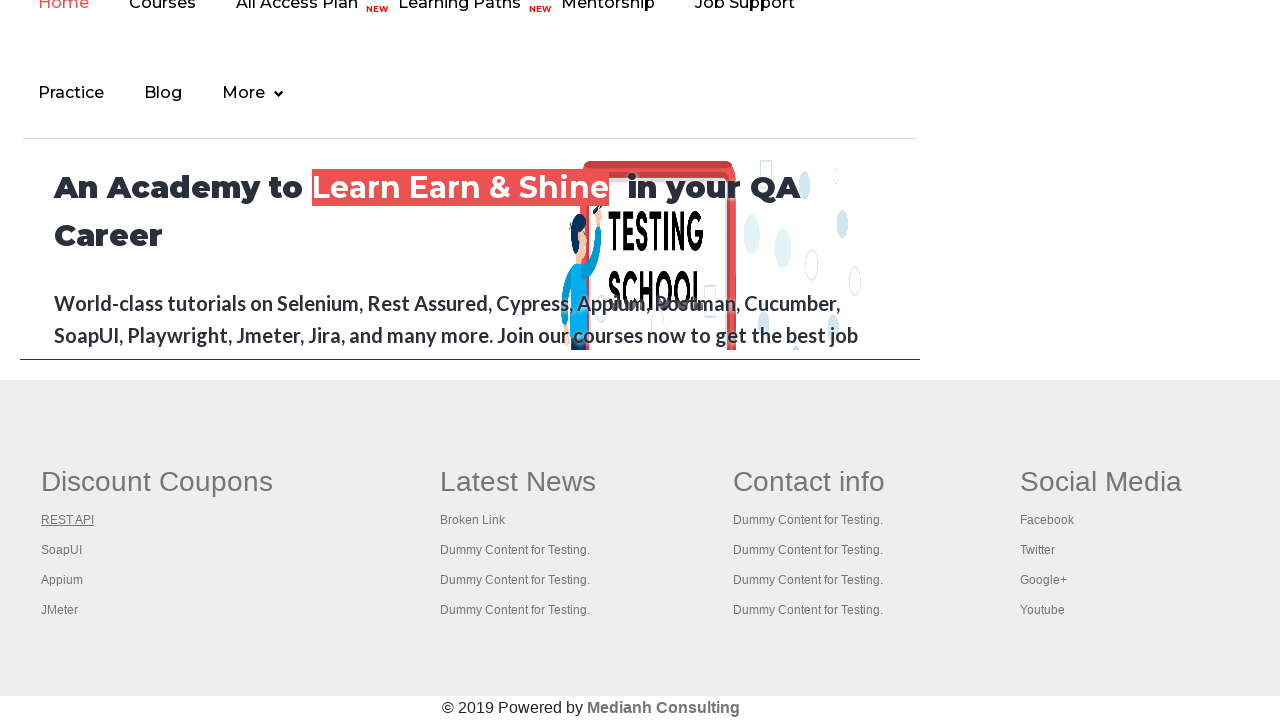

Waited for new tab to open
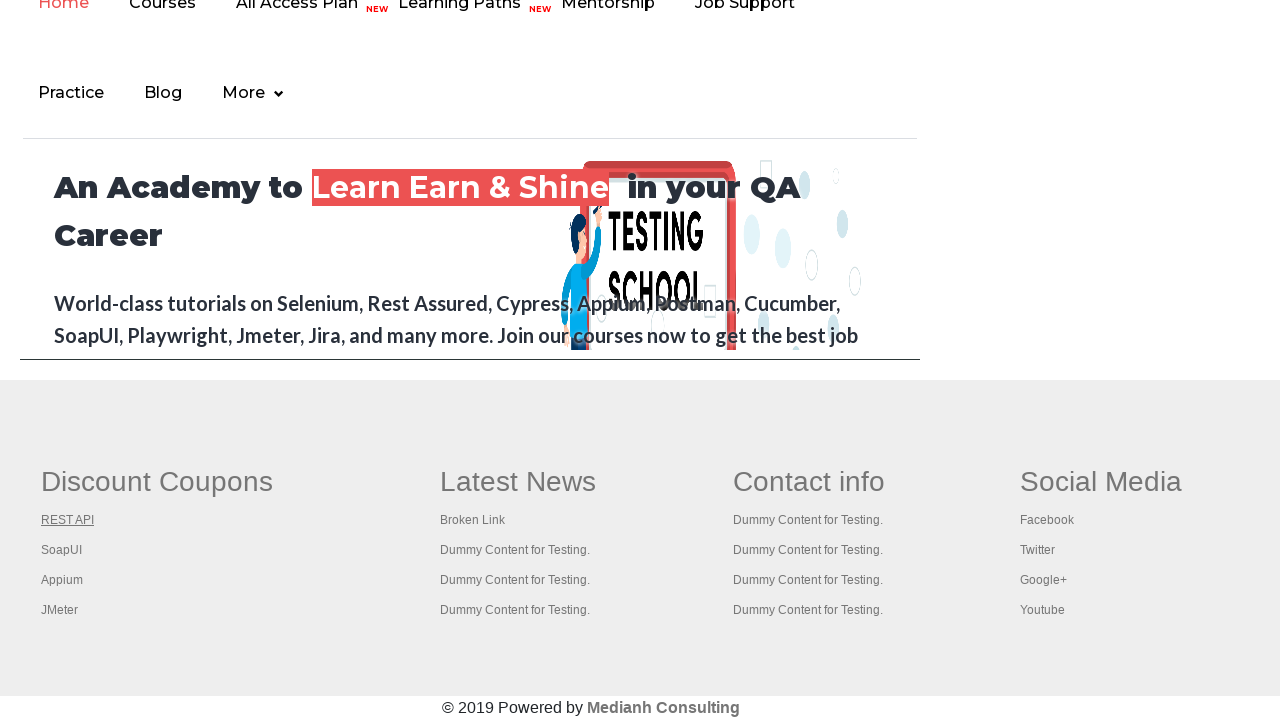

Opened footer link 2 in new tab with Ctrl+Click at (62, 550) on xpath=//div[@id='gf-BIG']//table/tbody/tr/td[1]/ul//a >> nth=2
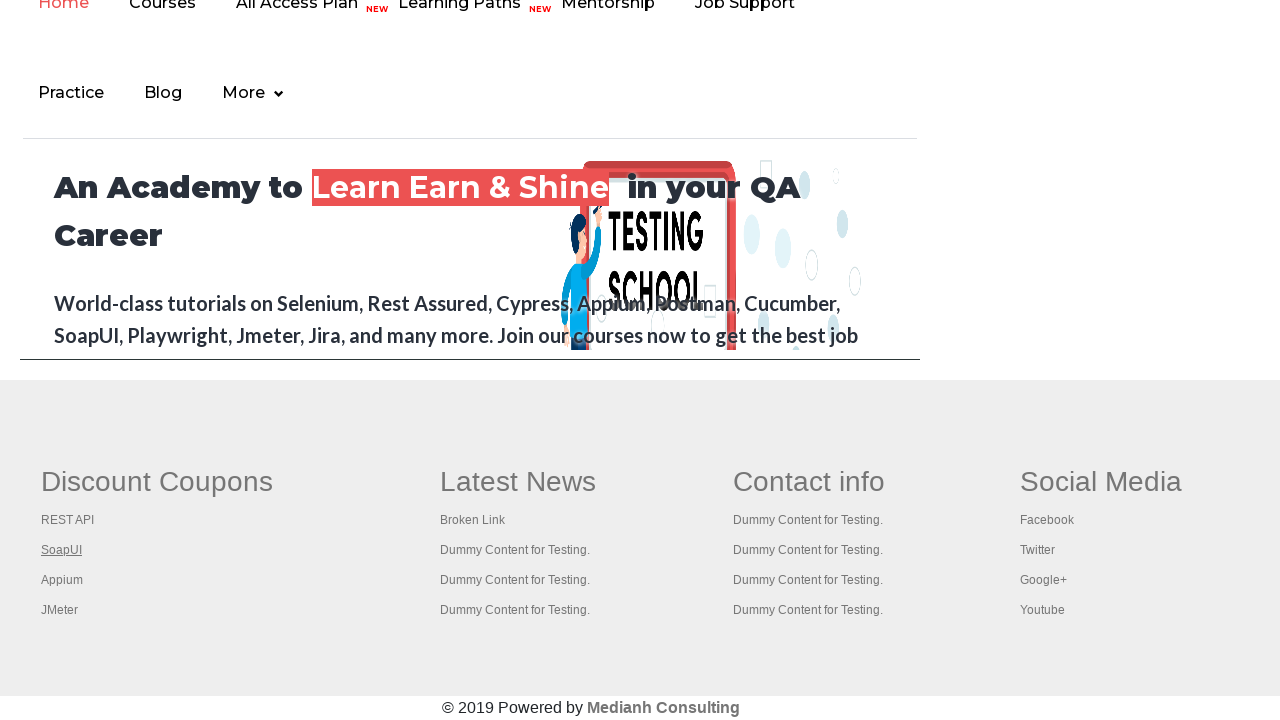

Waited for new tab to open
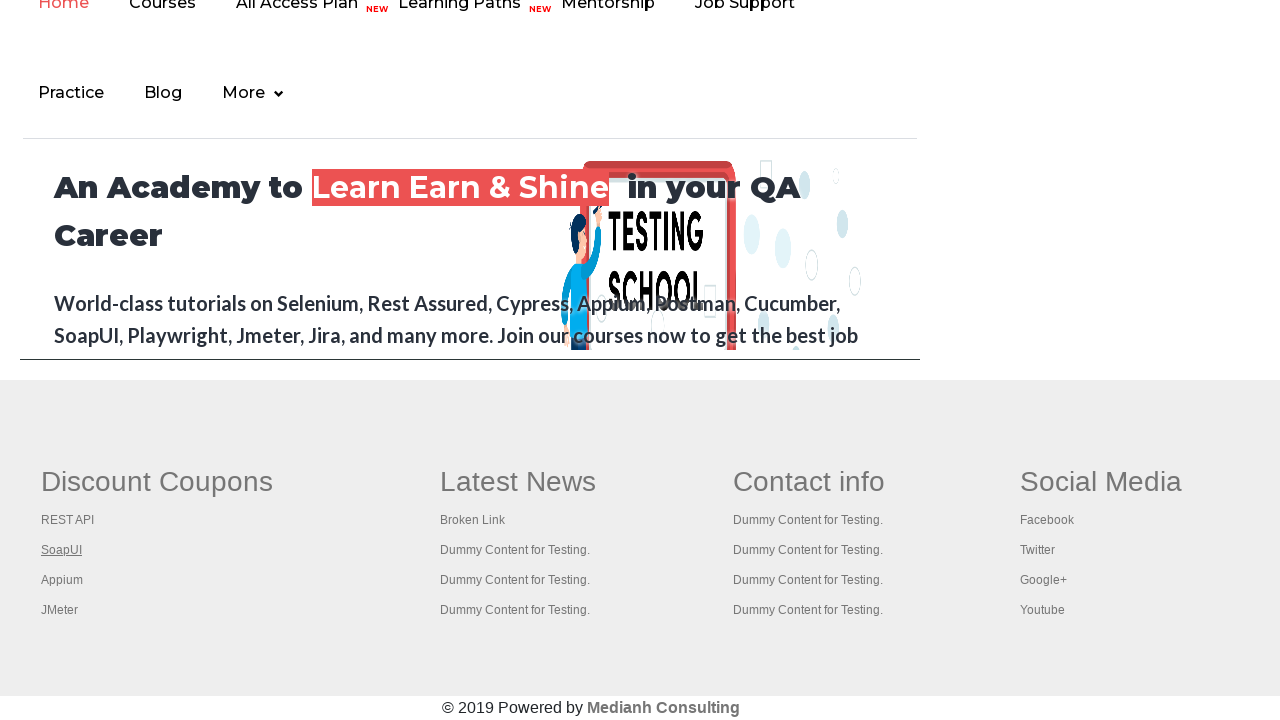

Opened footer link 3 in new tab with Ctrl+Click at (62, 580) on xpath=//div[@id='gf-BIG']//table/tbody/tr/td[1]/ul//a >> nth=3
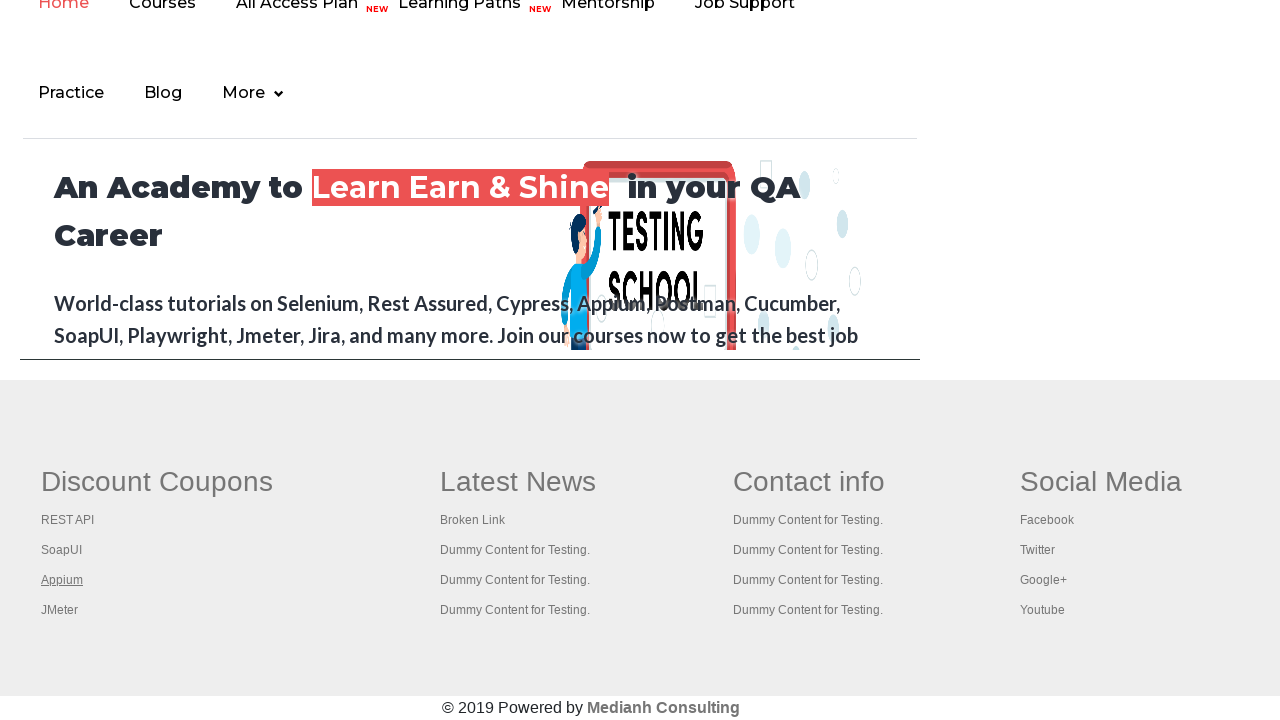

Waited for new tab to open
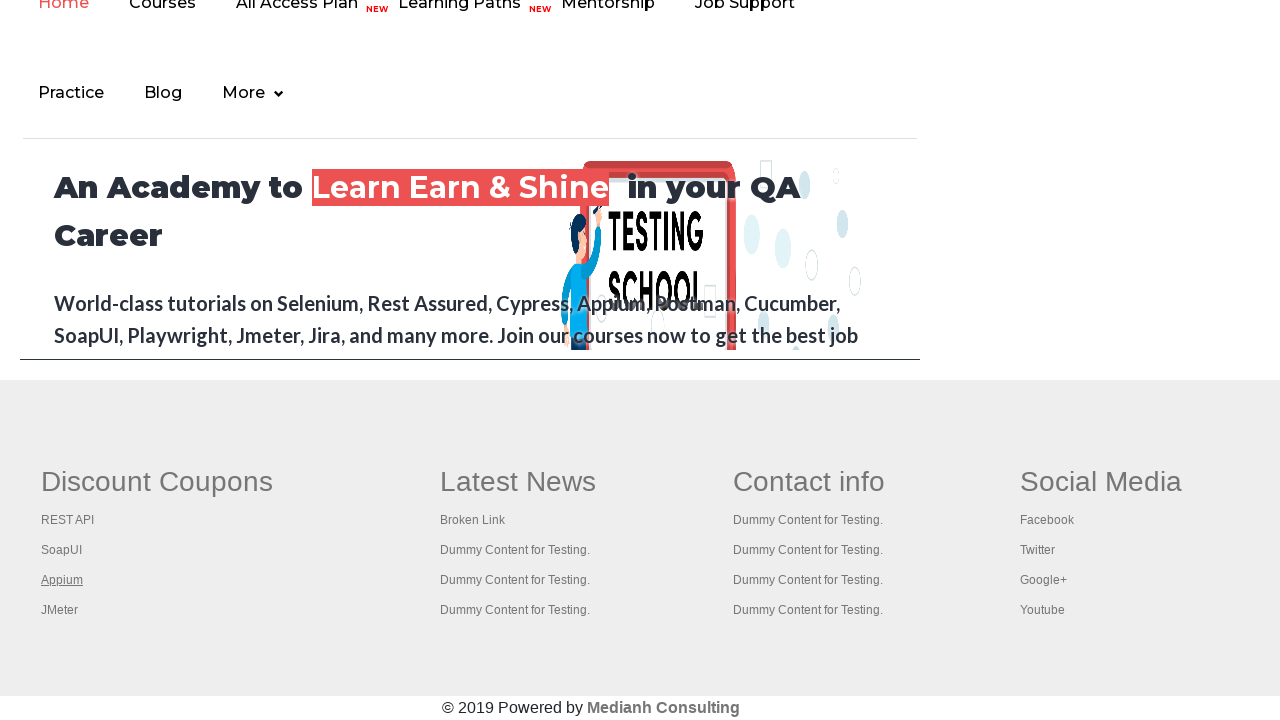

Opened footer link 4 in new tab with Ctrl+Click at (60, 610) on xpath=//div[@id='gf-BIG']//table/tbody/tr/td[1]/ul//a >> nth=4
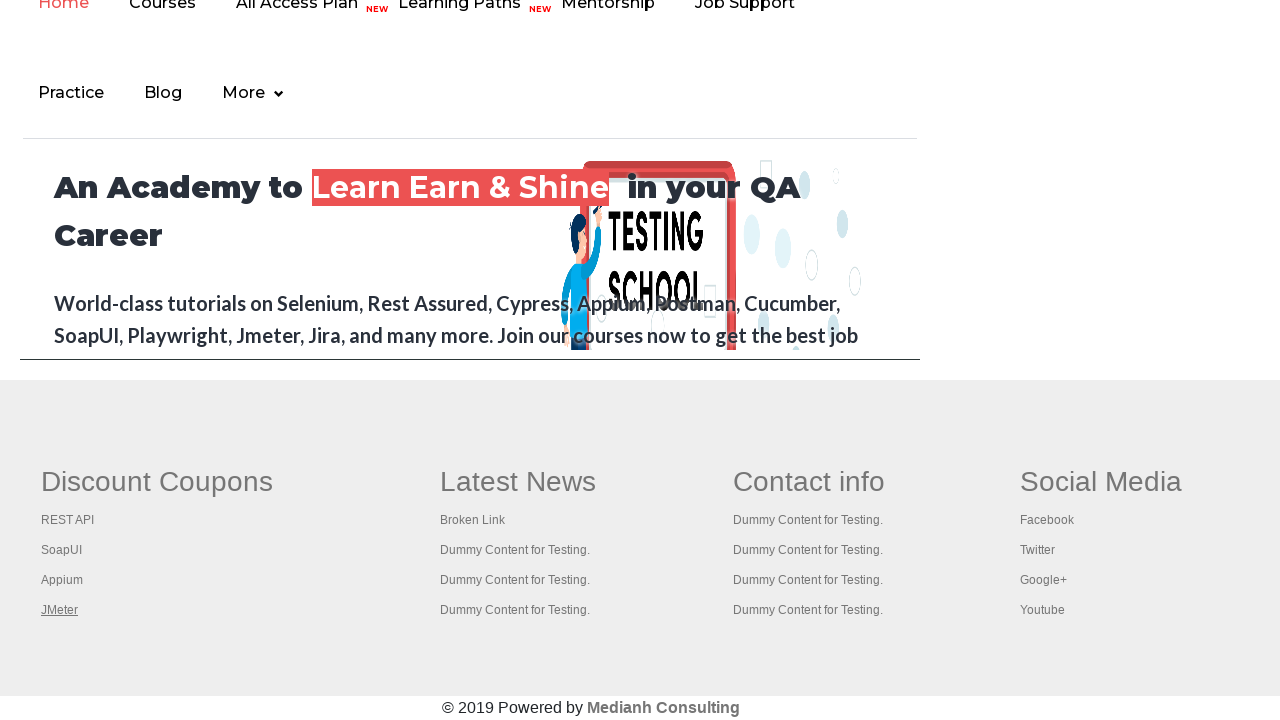

Waited for new tab to open
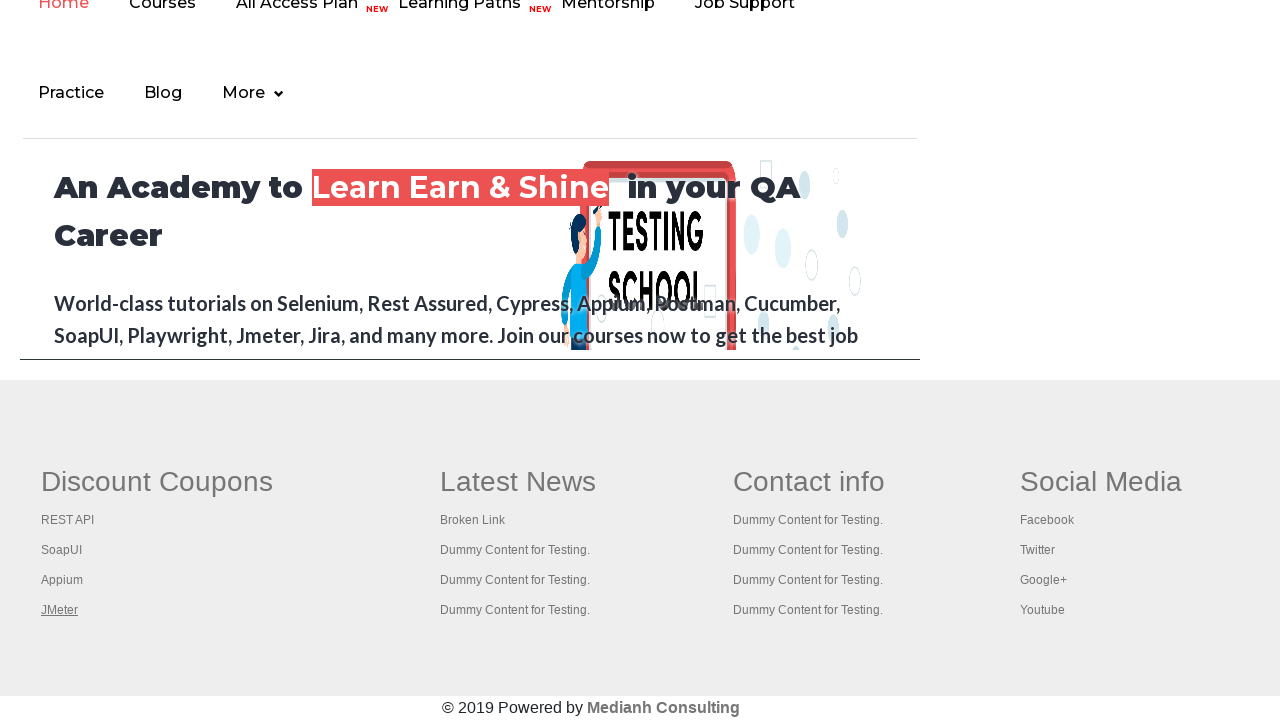

Retrieved all open pages/tabs - total count: 5
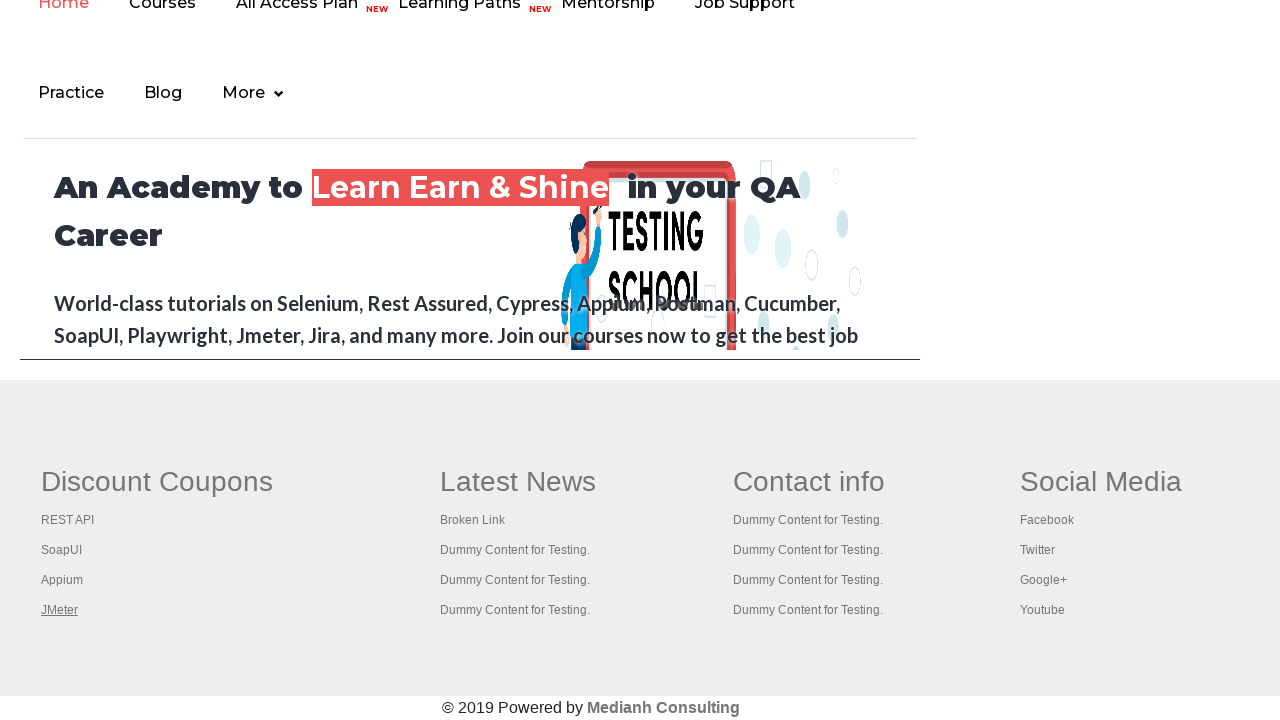

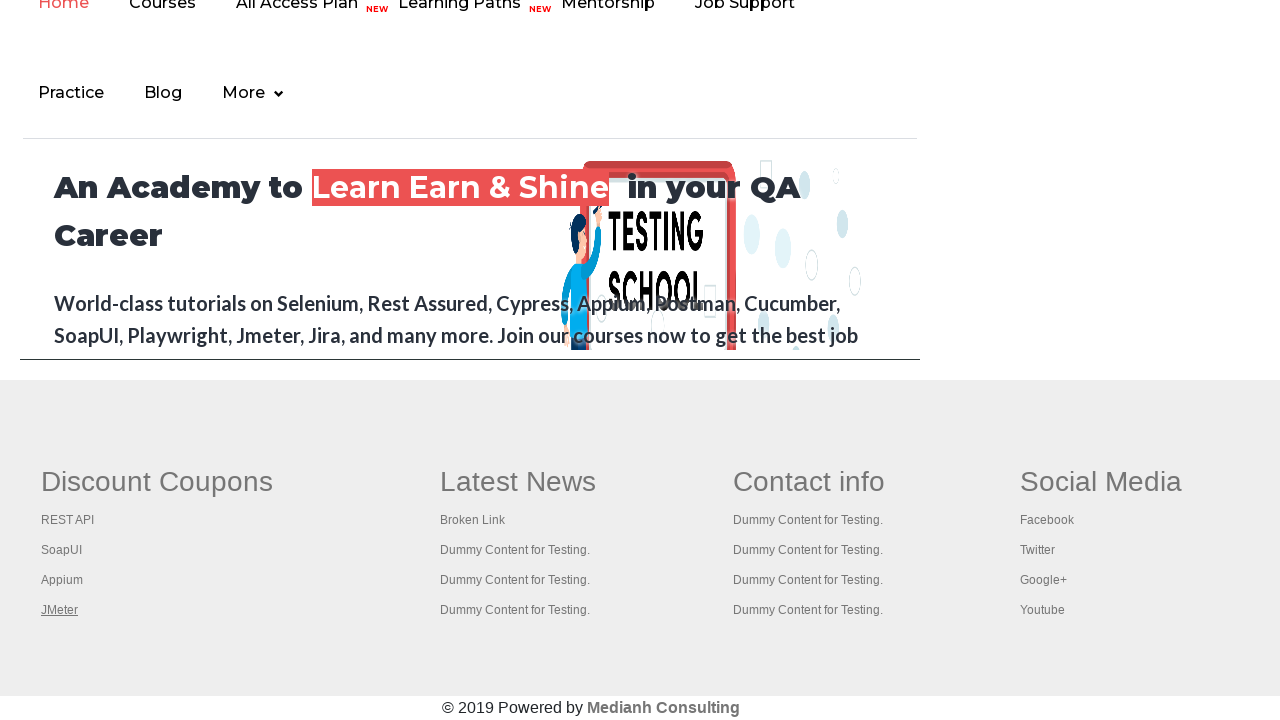